Navigates to the Newegg laptops category page and waits for product listings to load

Starting URL: https://www.newegg.com/Laptops-Notebooks/Category/ID-223?Tpk=laptops

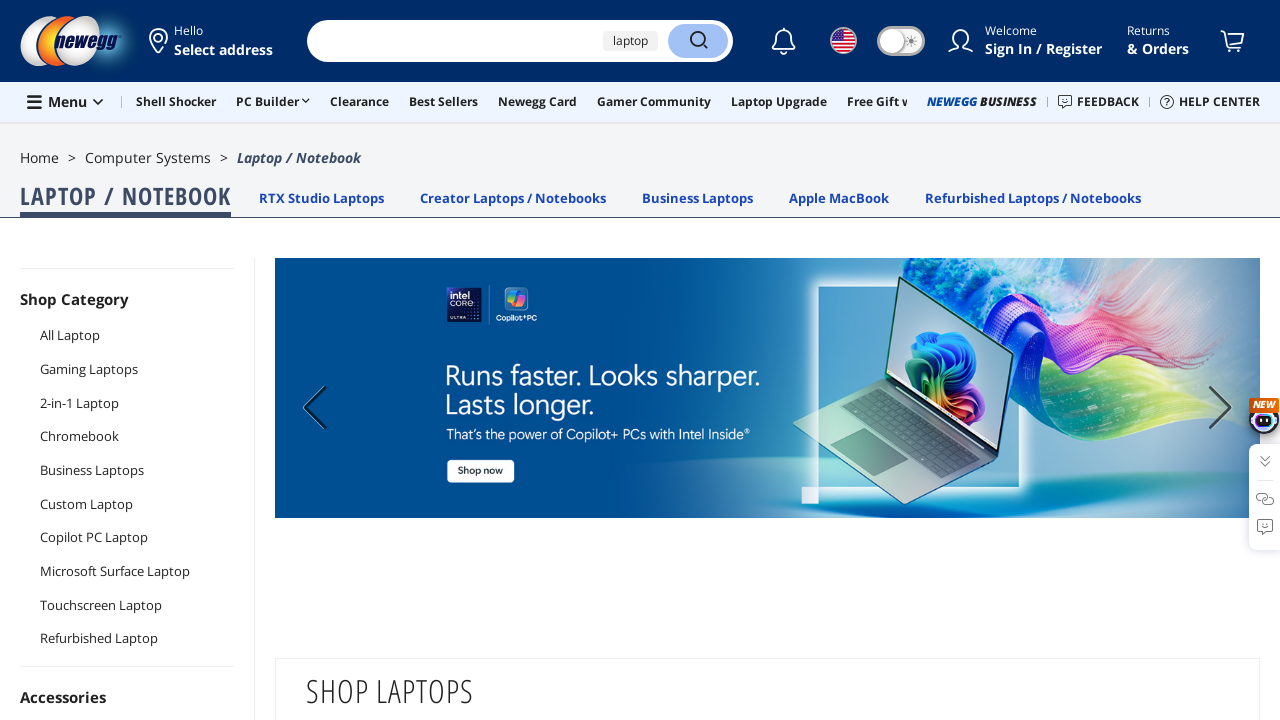

Navigated to Newegg laptops category page
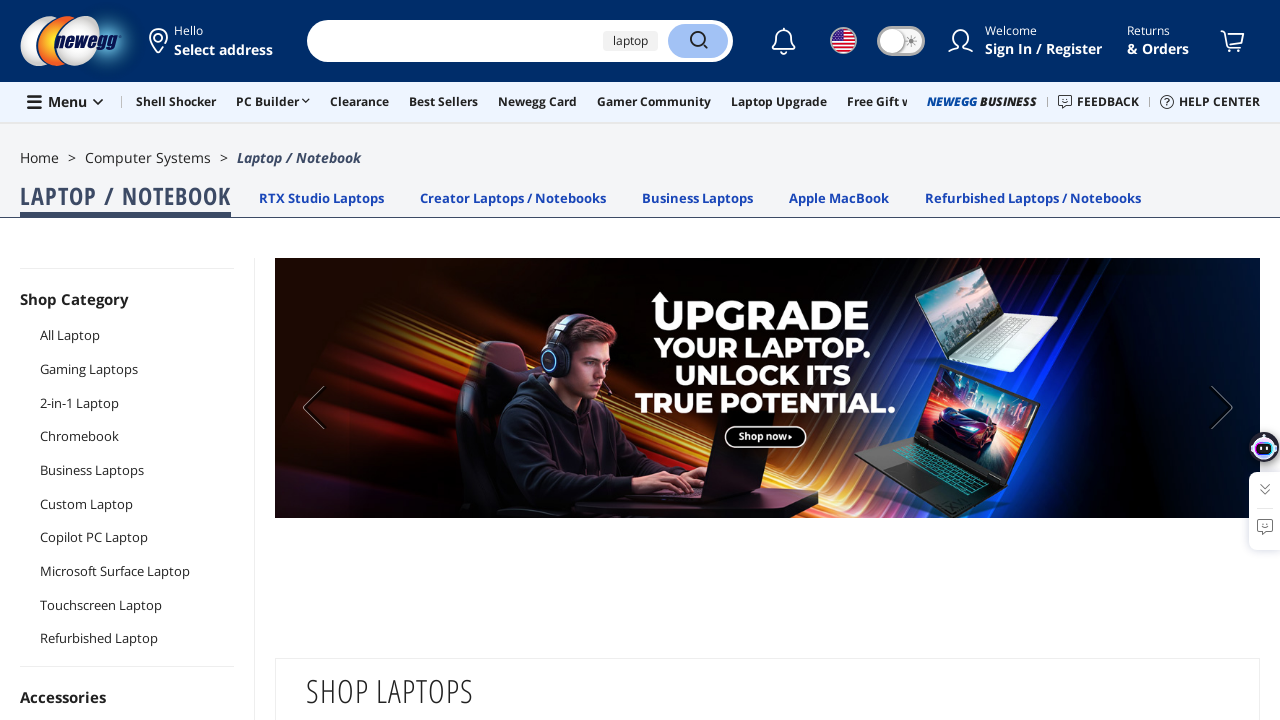

Product listings loaded on the laptops page
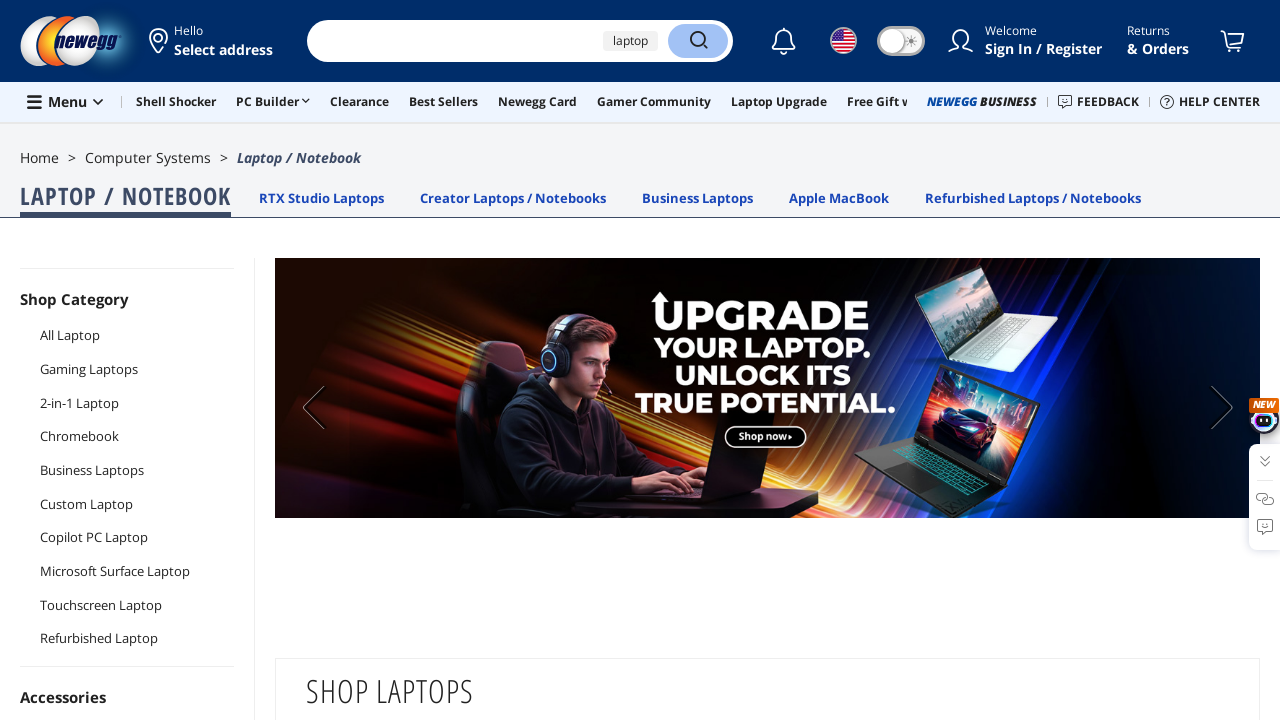

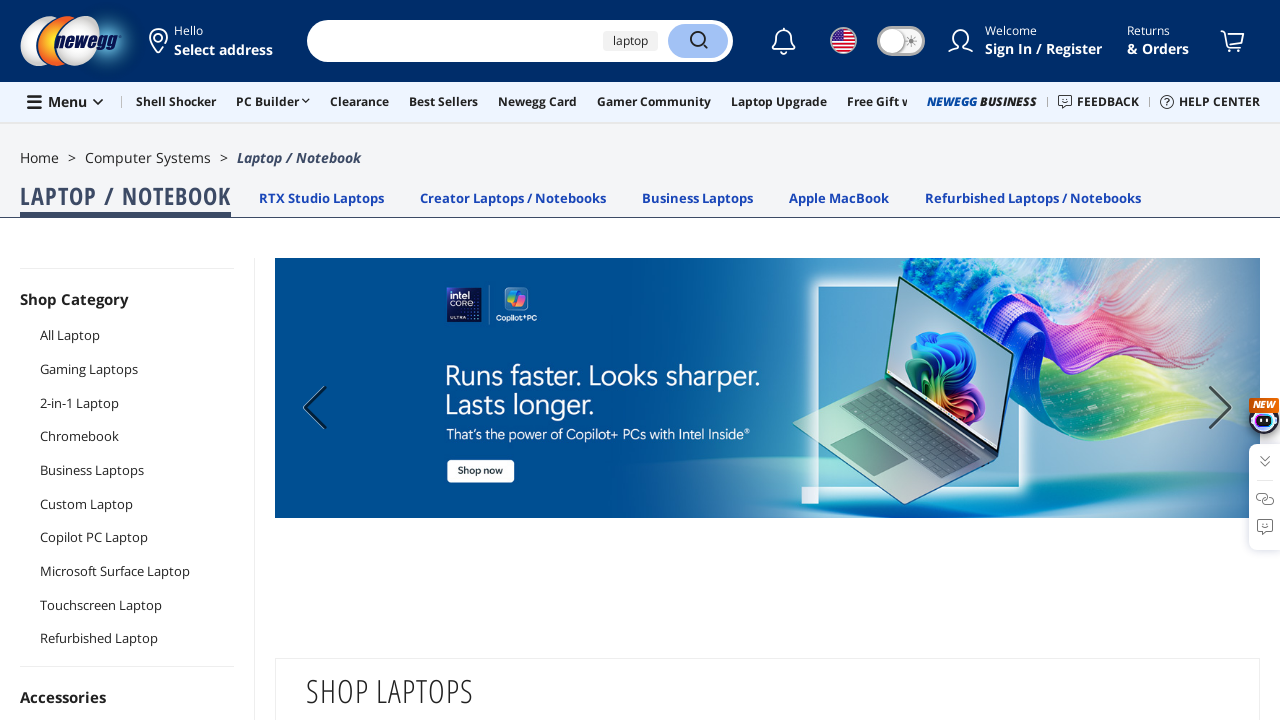